Tests dropdown selection functionality by selecting a country option from a dropdown menu using index-based selection

Starting URL: https://testautomationpractice.blogspot.com/

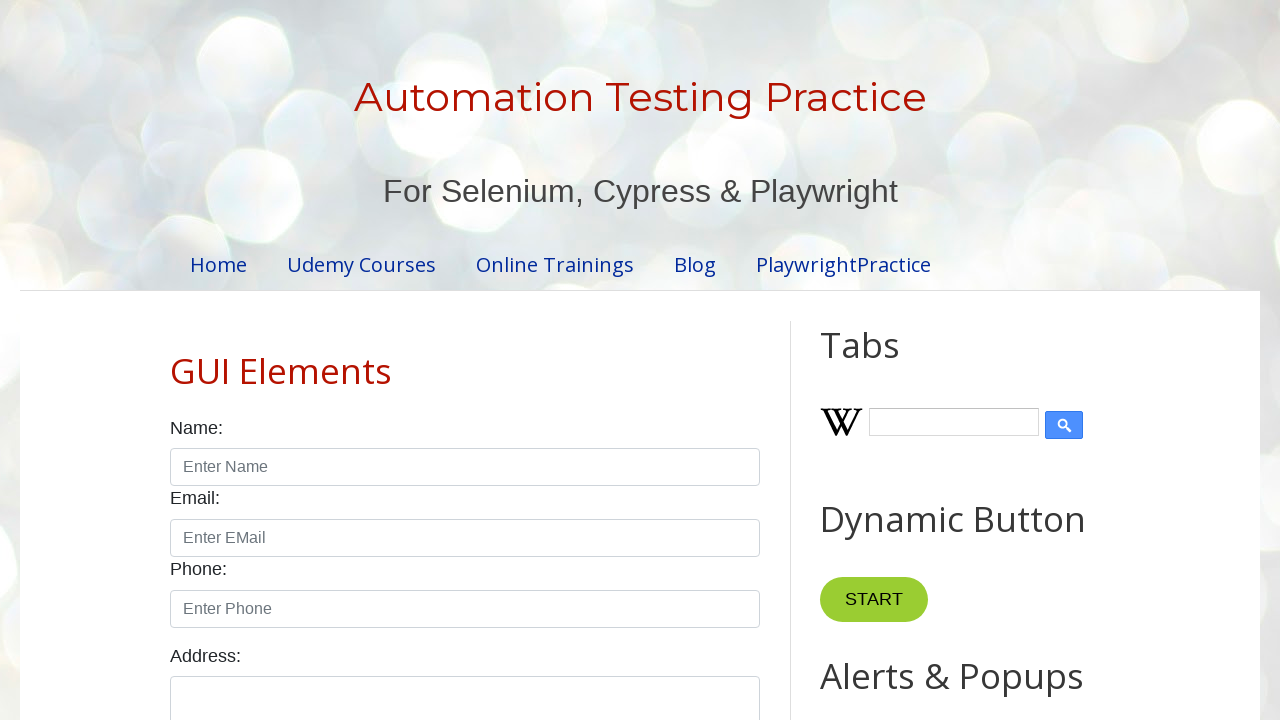

Navigated to test automation practice website
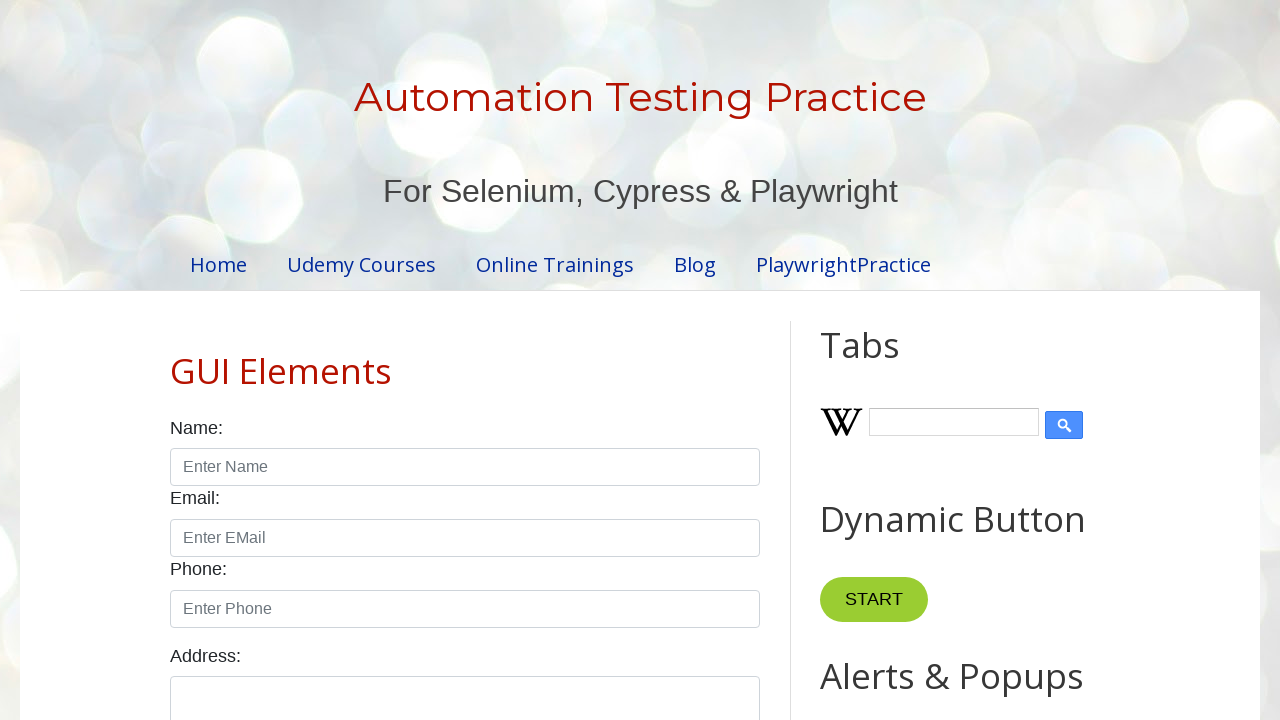

Selected country option at index 9 from dropdown menu on #country
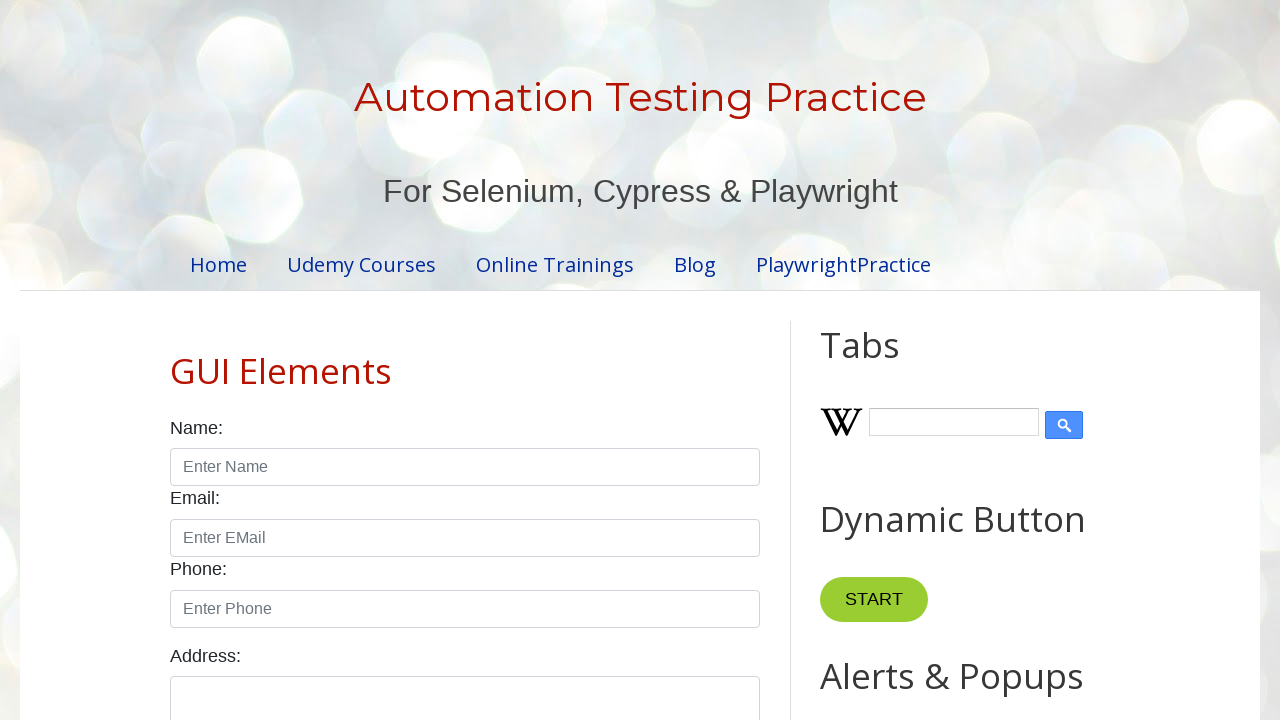

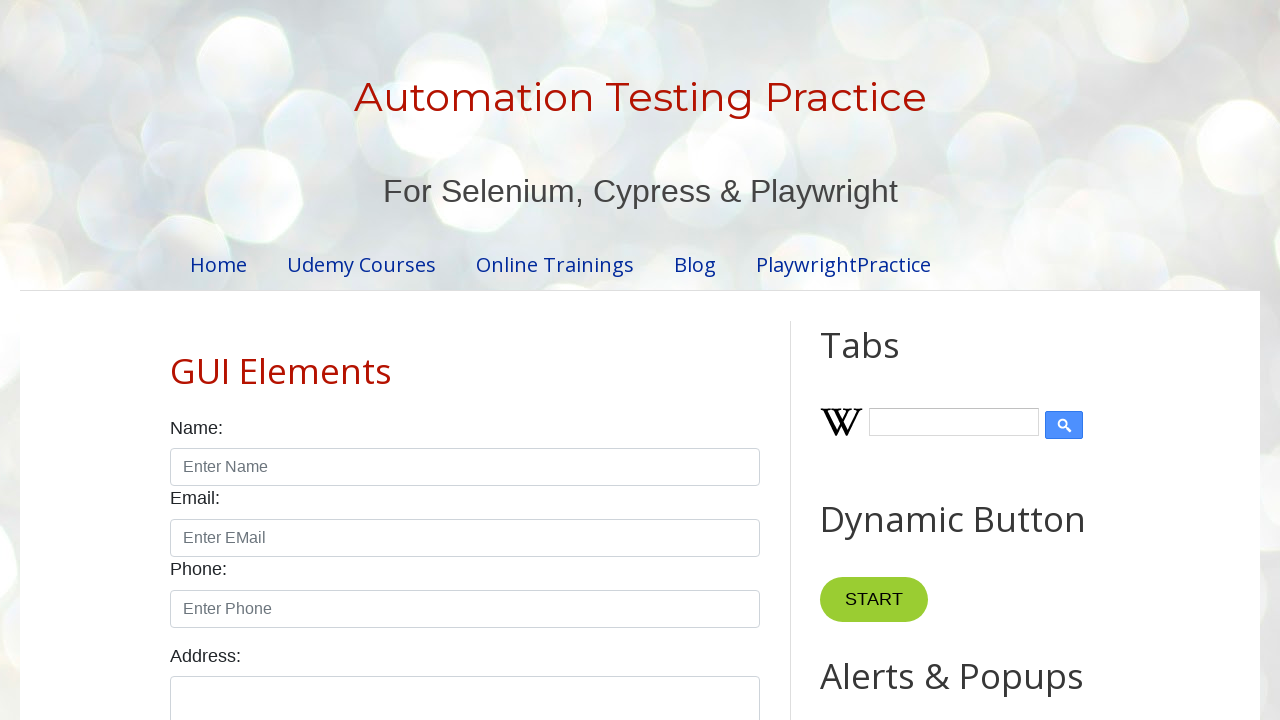